Tests dynamic loading by clicking the Start button and verifying that "Hello World!" text appears after loading

Starting URL: https://the-internet.herokuapp.com/dynamic_loading/1

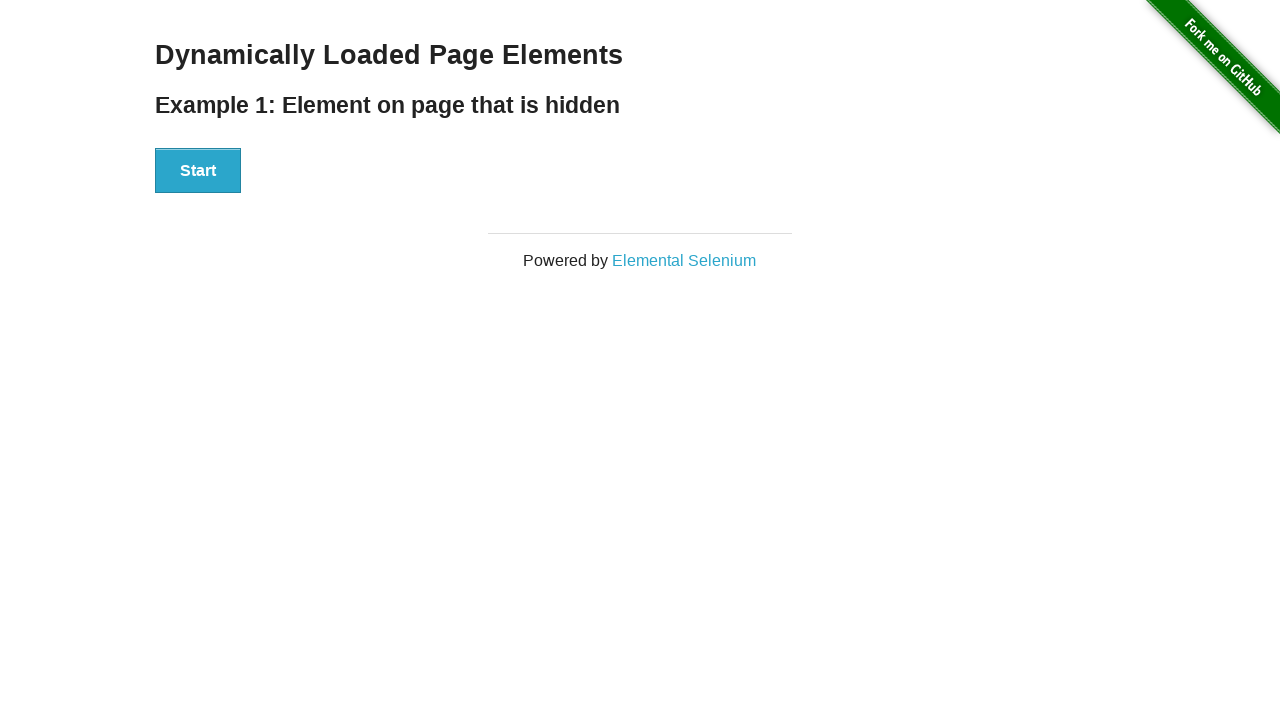

Navigated to dynamic loading test page
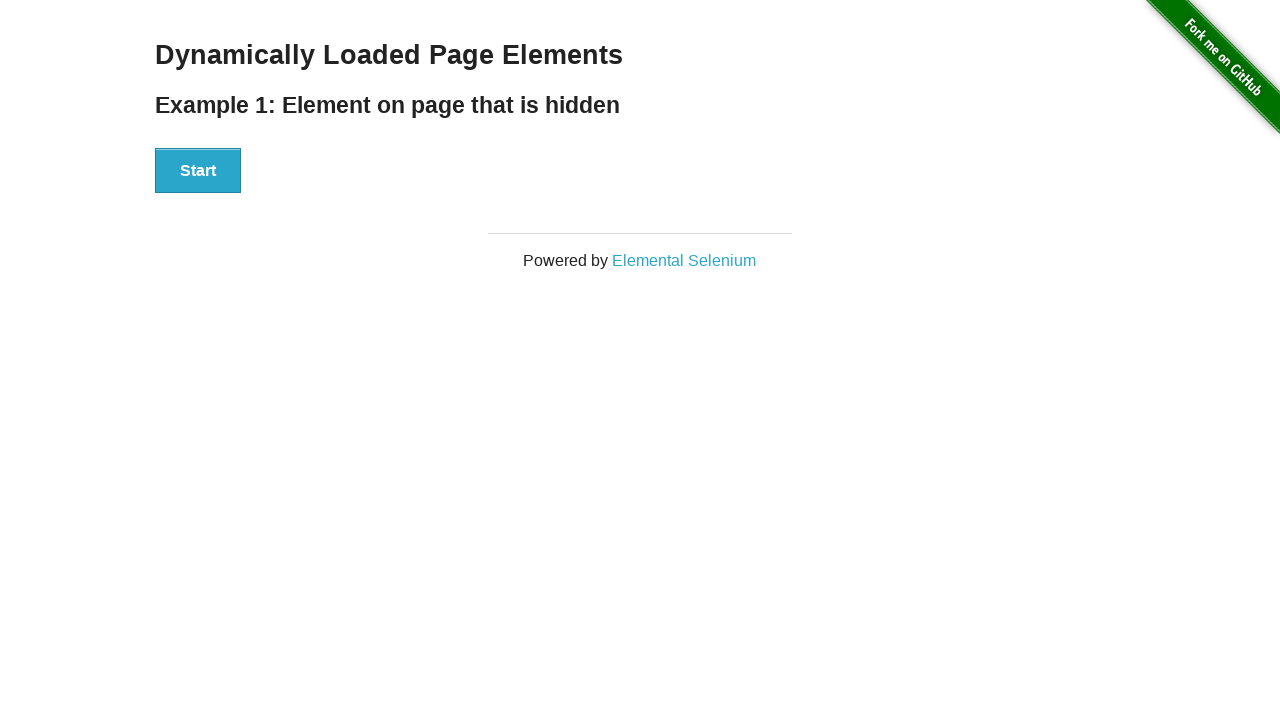

Clicked the Start button to trigger dynamic loading at (198, 171) on xpath=//div[@id='start']//button
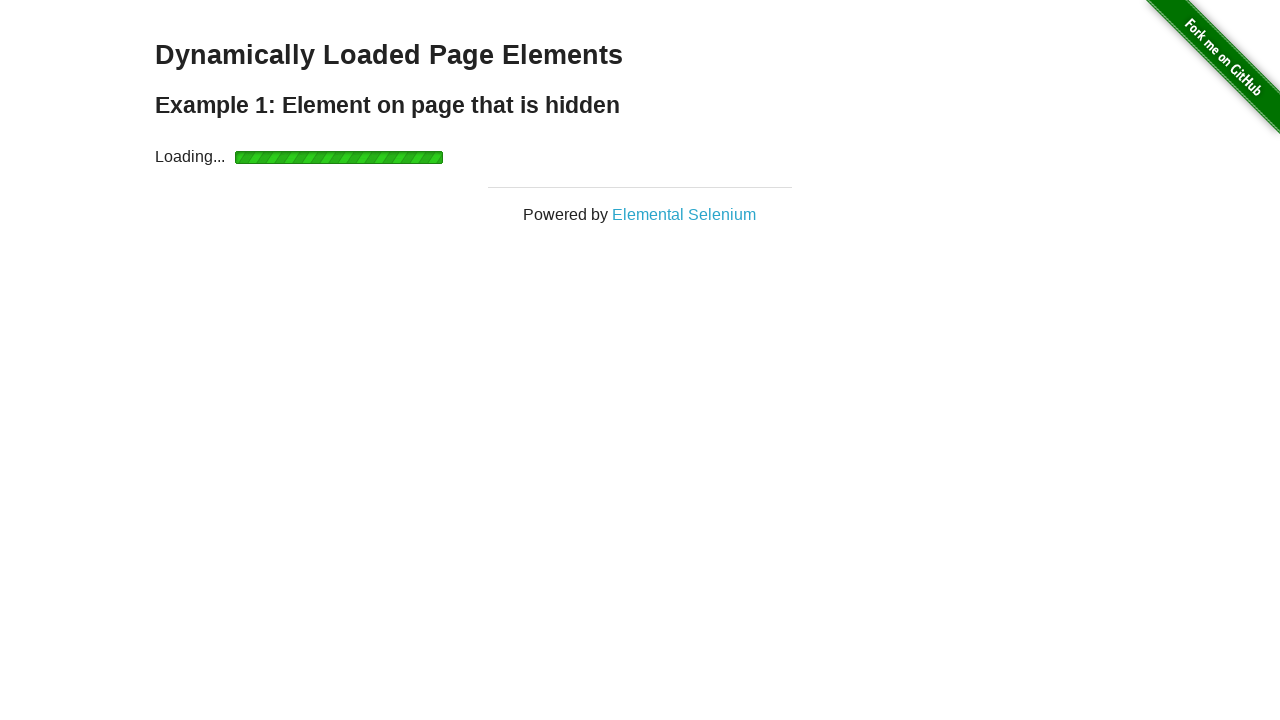

Hello World! text appeared after loading
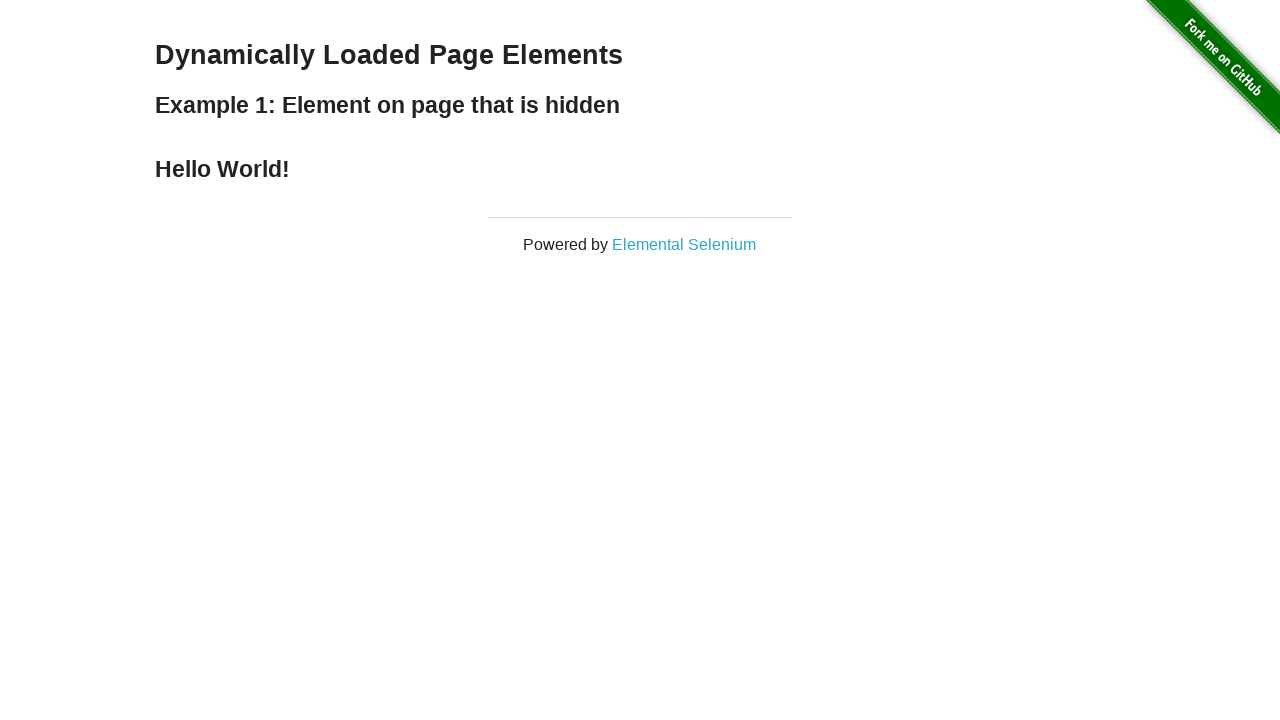

Located the Hello World! element
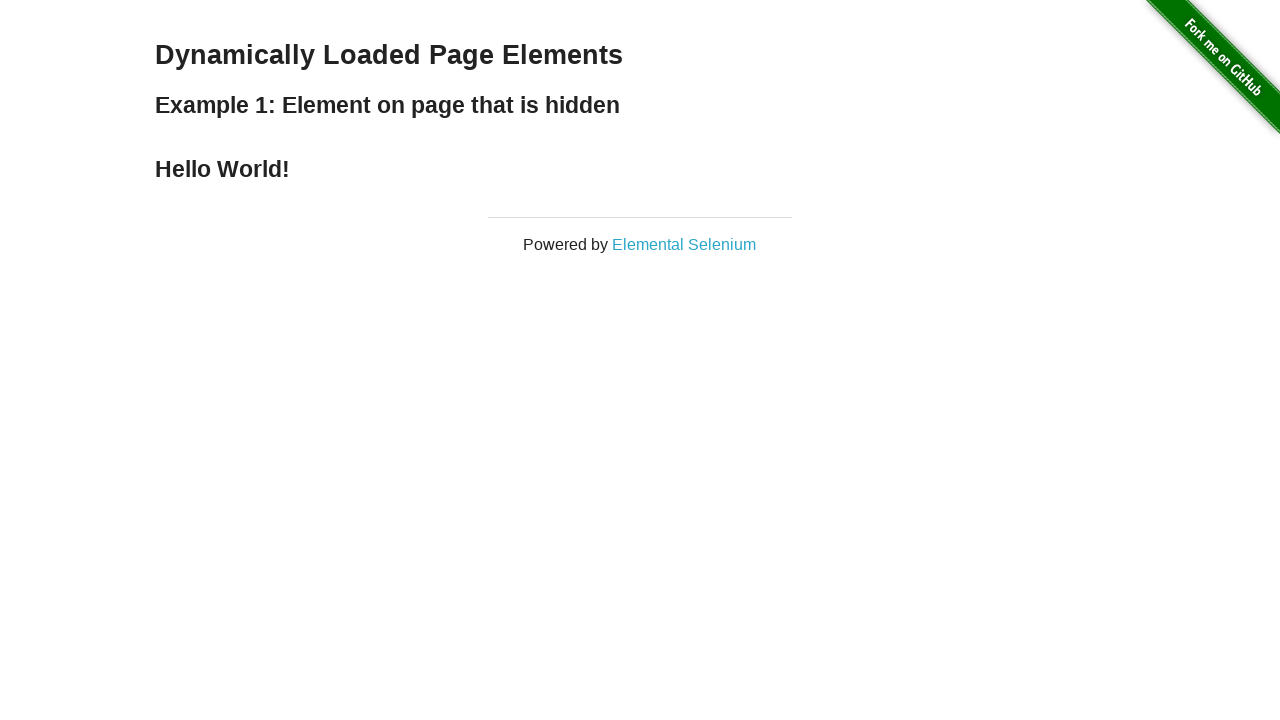

Verified Hello World! text content matches expected value
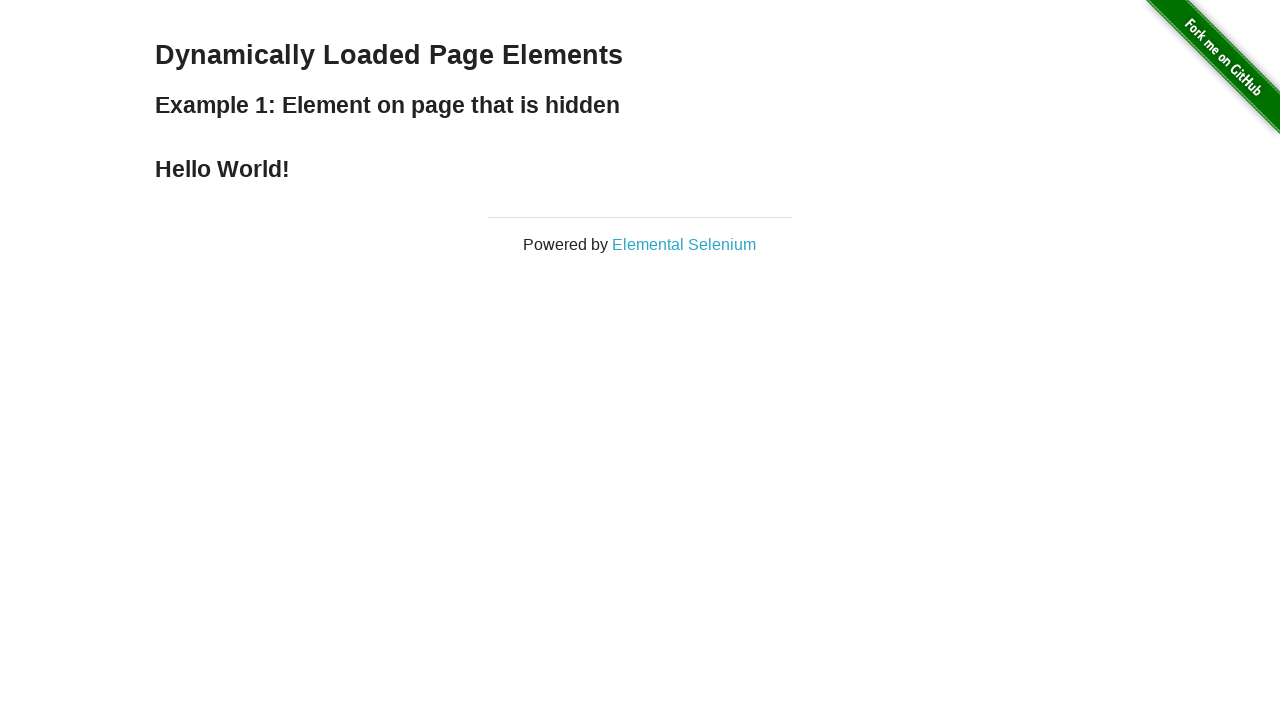

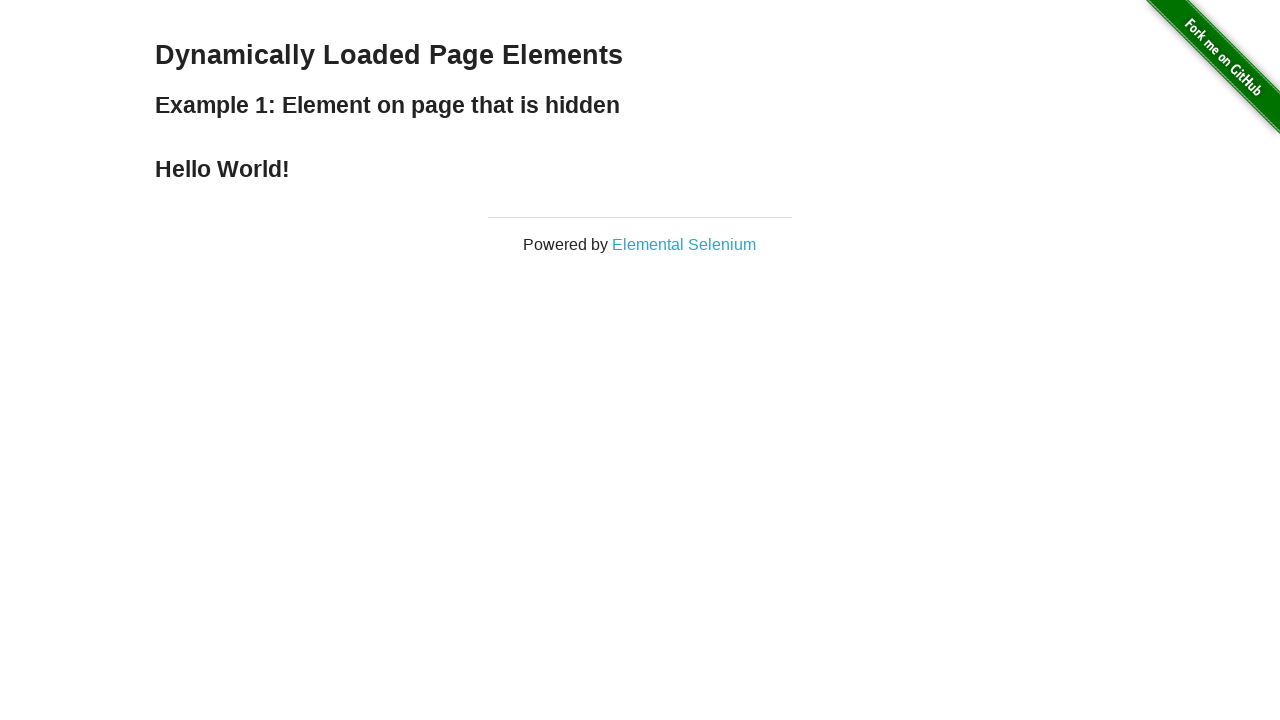